Navigates to the automation practice page and verifies that footer navigation links are present on the page

Starting URL: https://rahulshettyacademy.com/AutomationPractice/

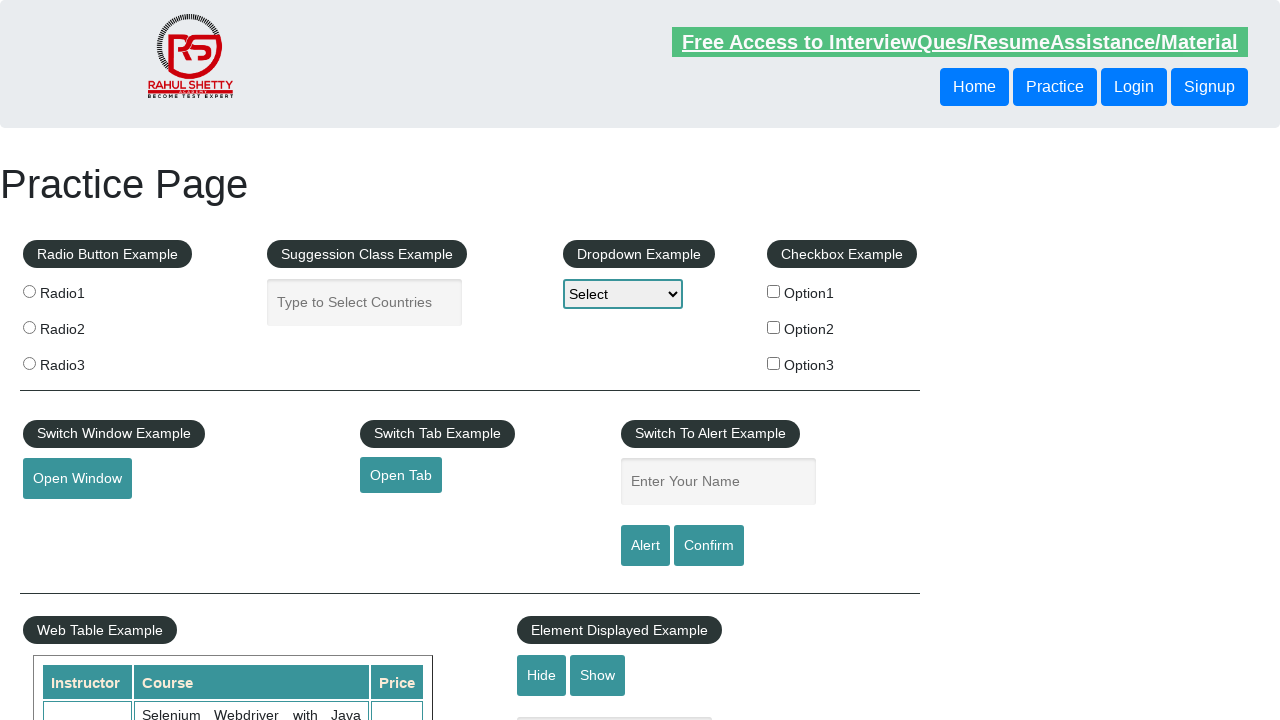

Navigated to automation practice page
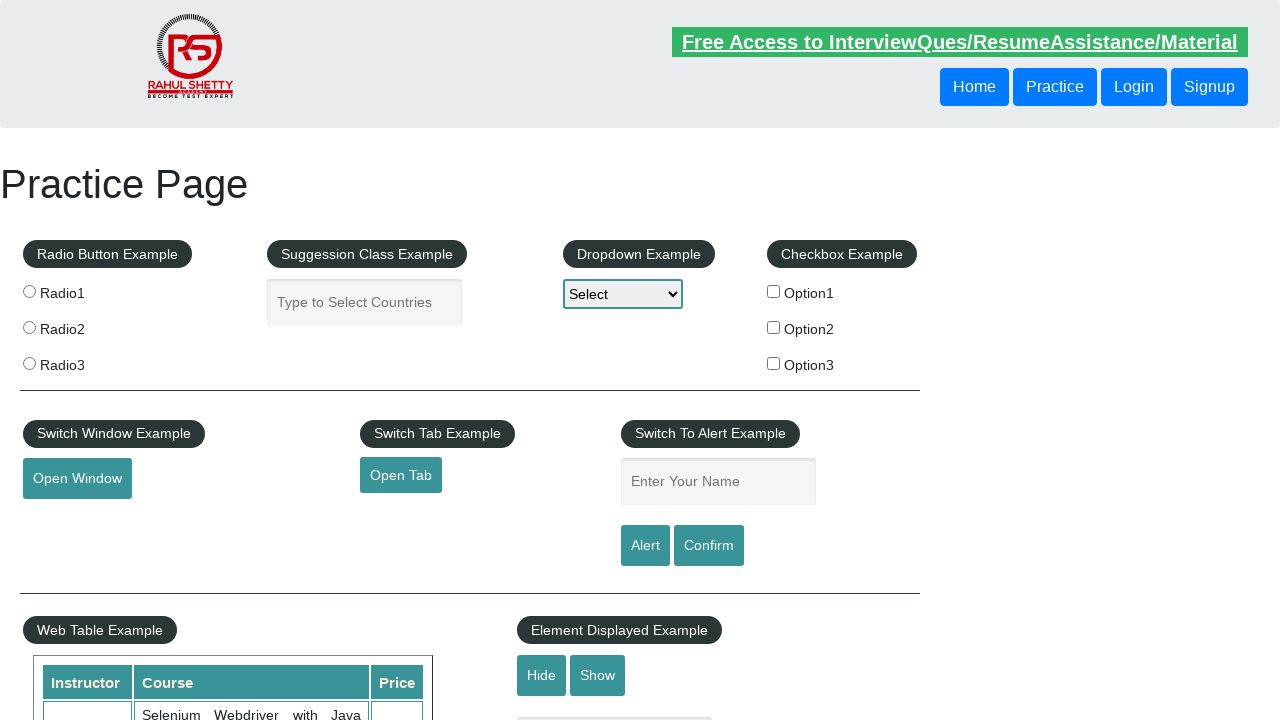

Footer links selector loaded and visible
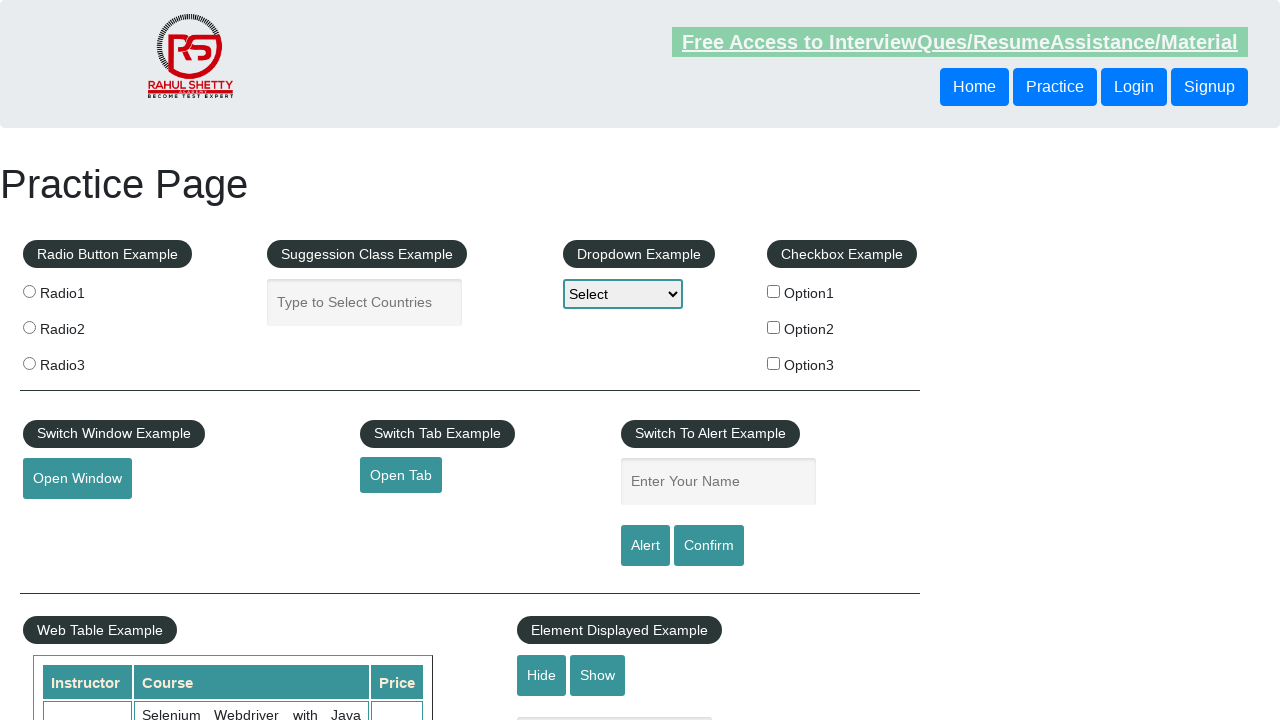

Located footer navigation links
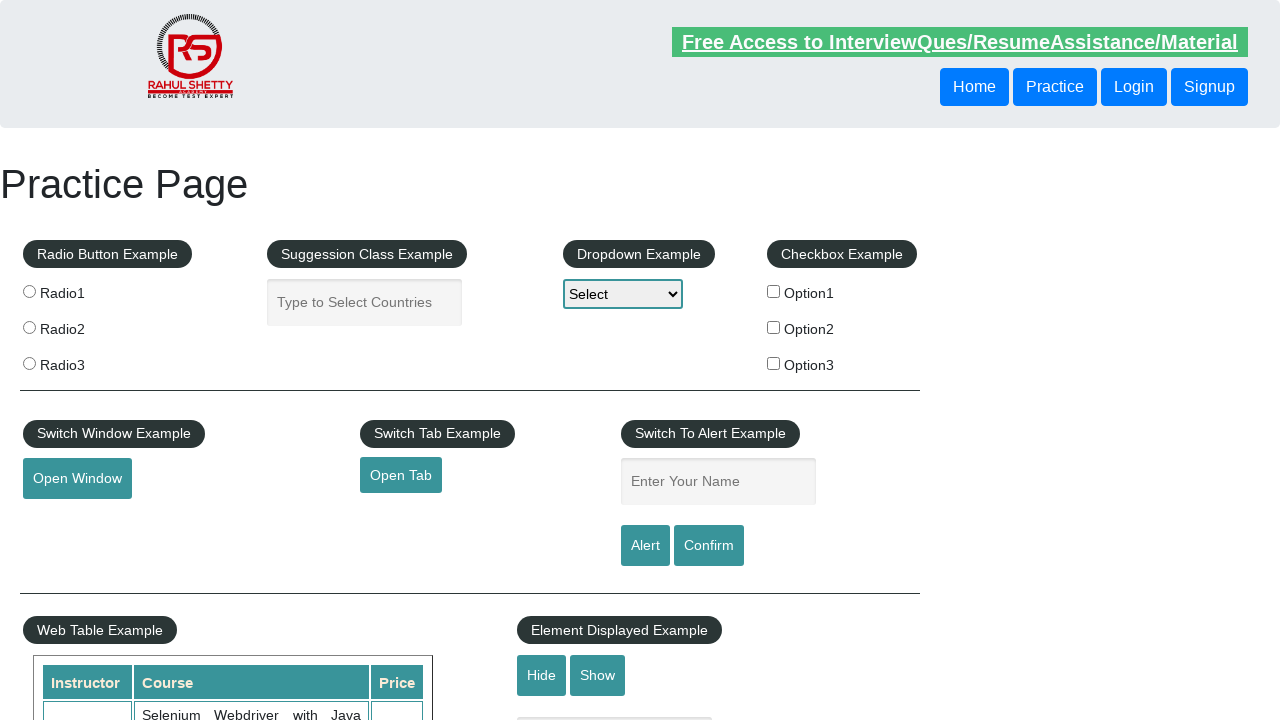

Verified footer links are present - found 20 links
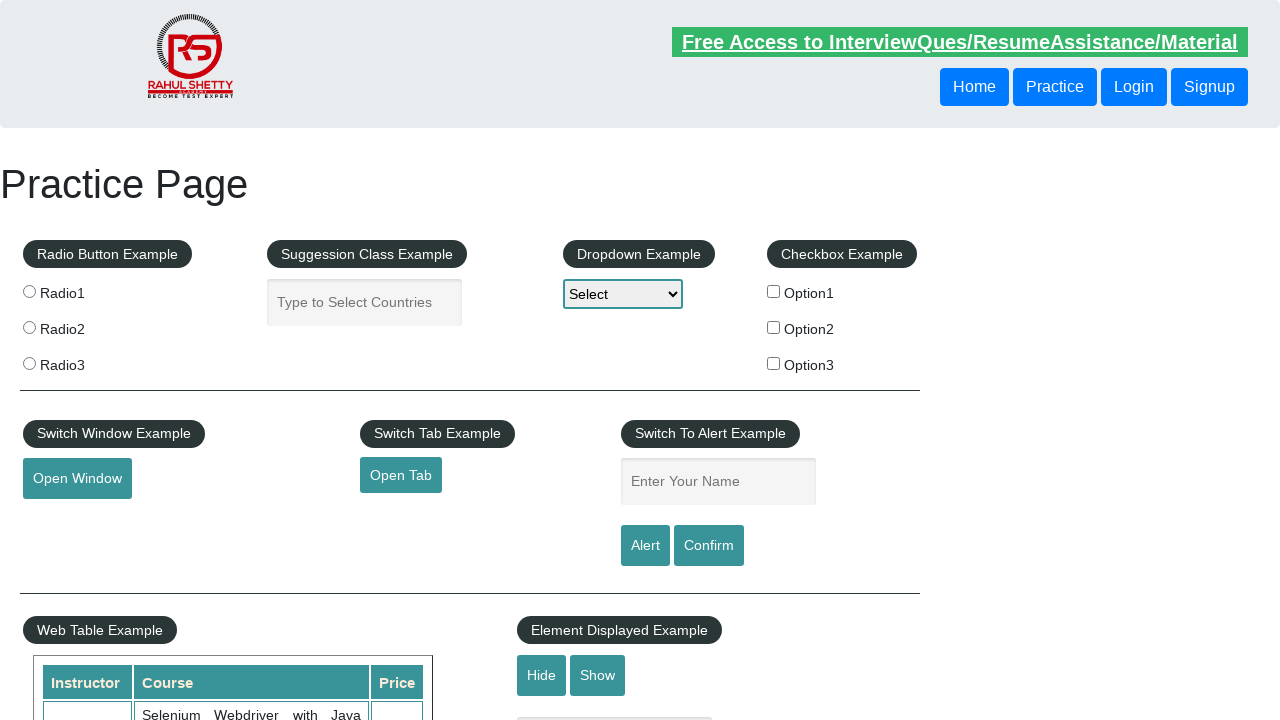

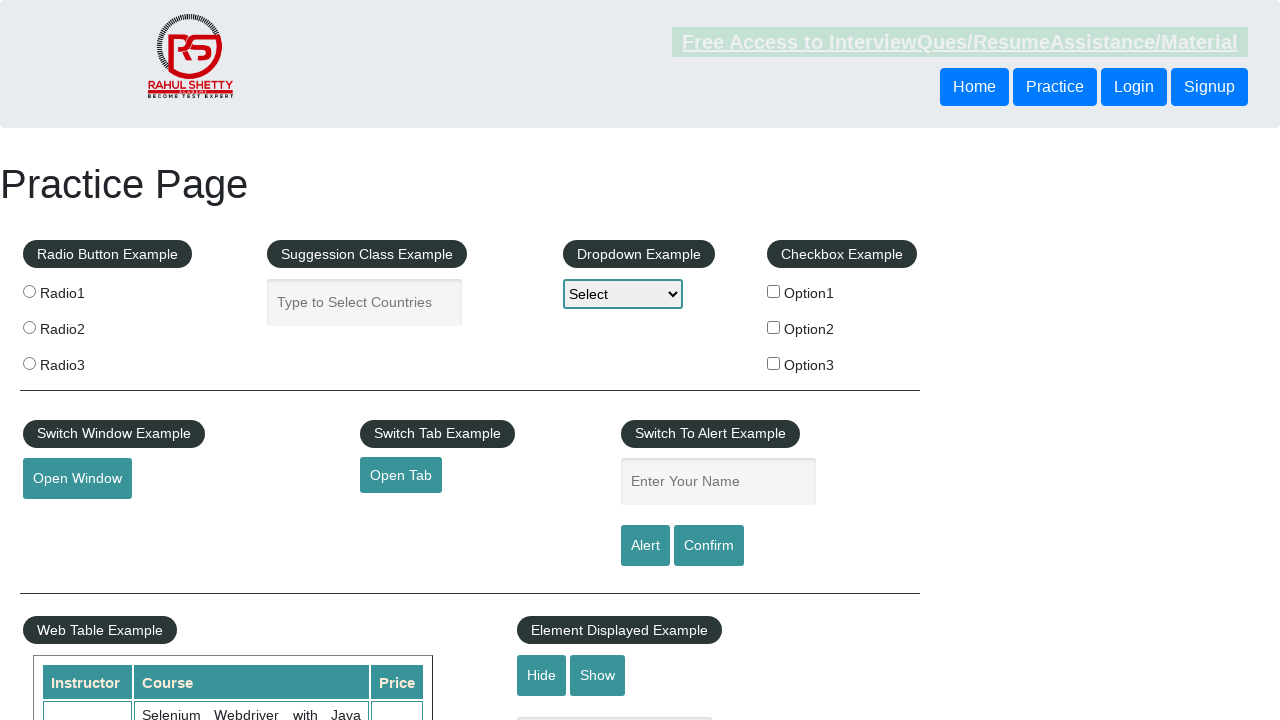